Tests a practice form by checking a checkbox, selecting radio button and dropdown options, filling a password field, submitting the form, then navigating to the Shop page and adding a Nokia Edge product to cart.

Starting URL: https://rahulshettyacademy.com/angularpractice/

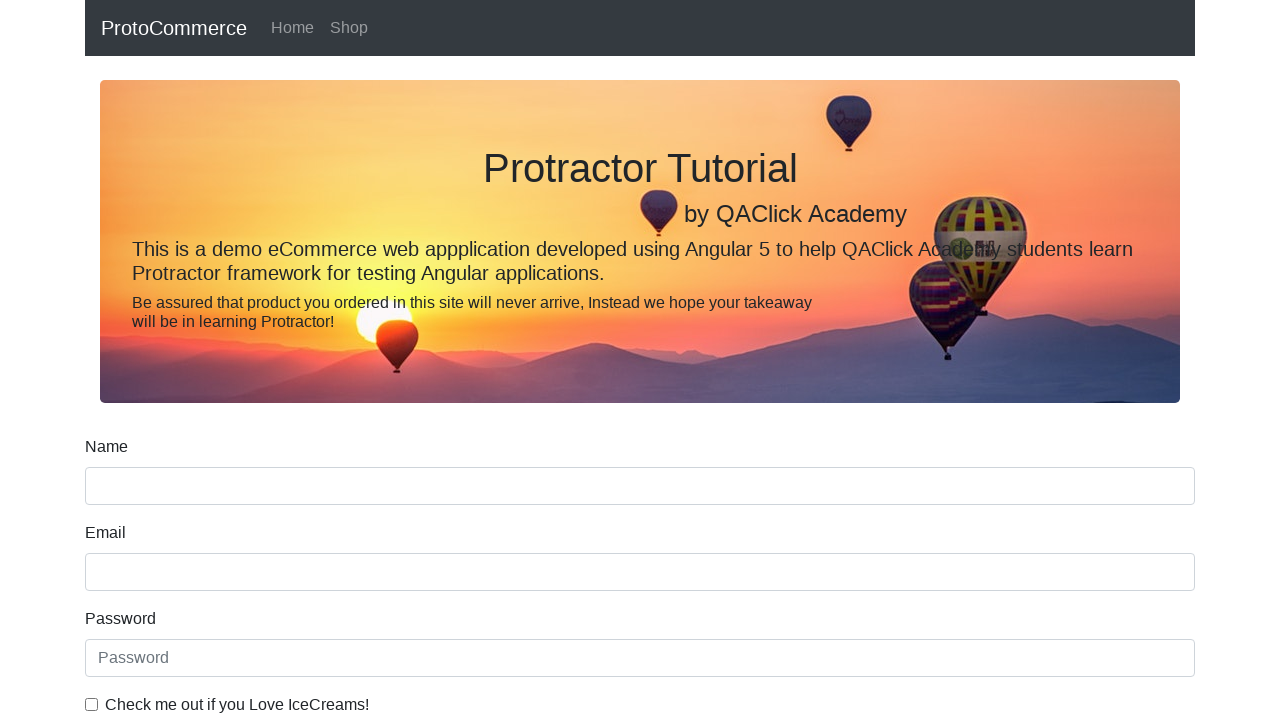

Checked the ice cream checkbox at (92, 704) on internal:label="Check me out if you Love IceCreams!"i
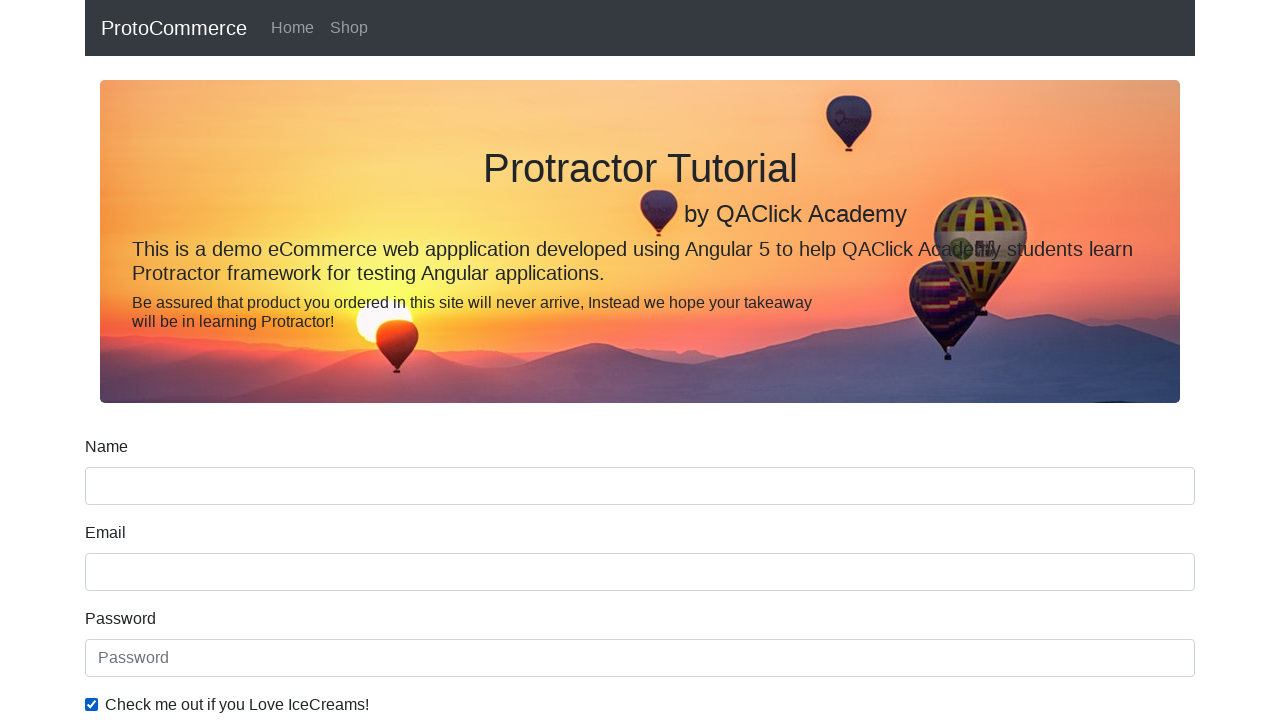

Selected 'Employed' radio button at (326, 360) on internal:label="Employed"i
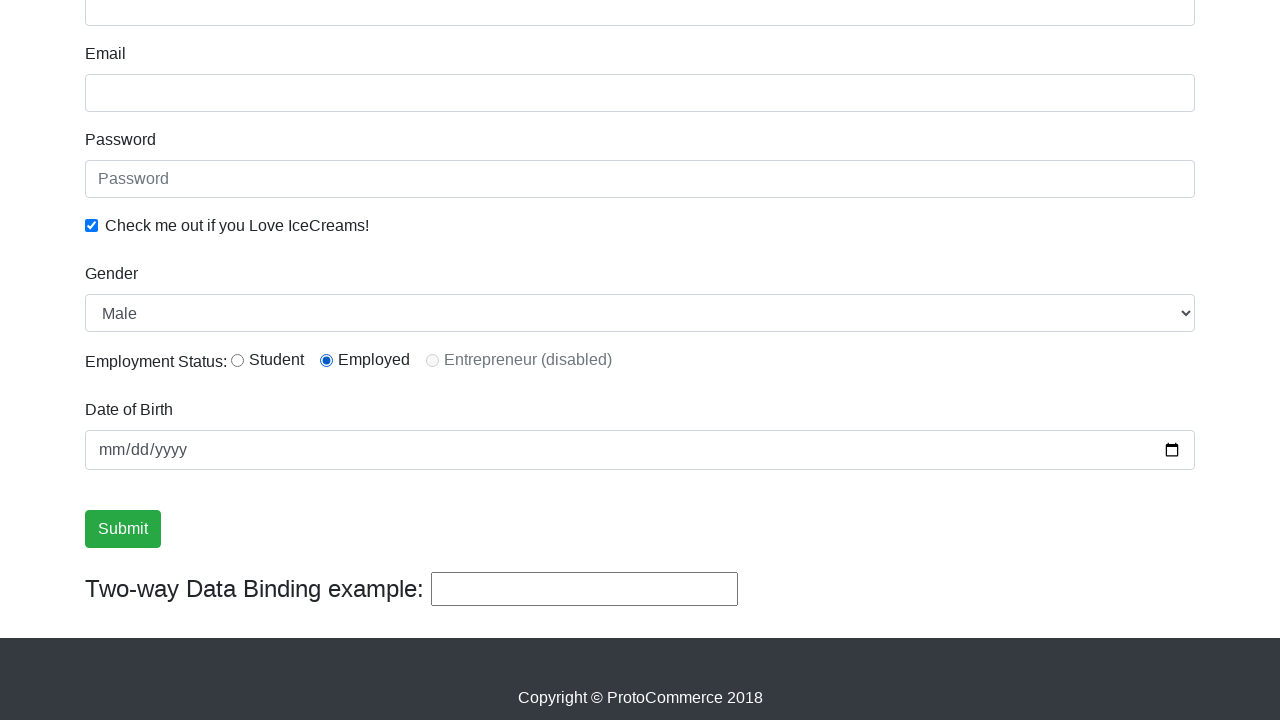

Selected 'Female' from Gender dropdown on internal:label="Gender"i
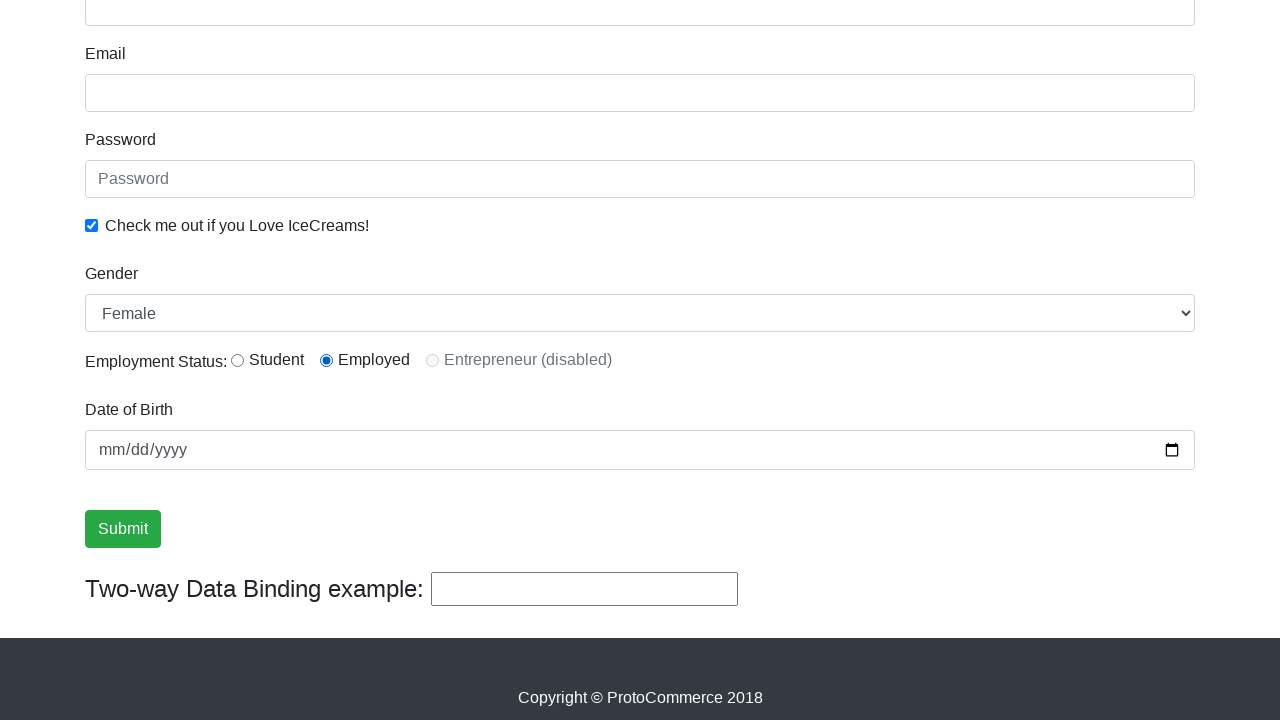

Filled password field with 'Anilkumar' on internal:attr=[placeholder="Password"i]
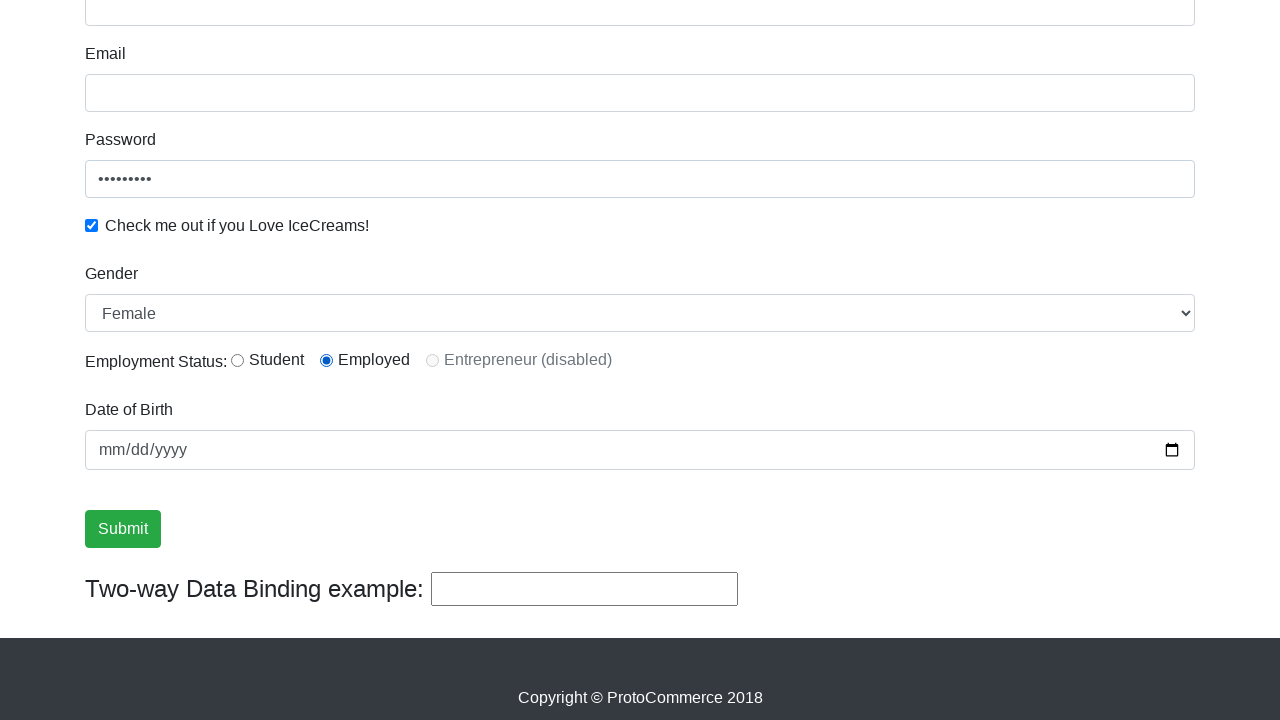

Clicked submit button at (123, 529) on internal:role=button
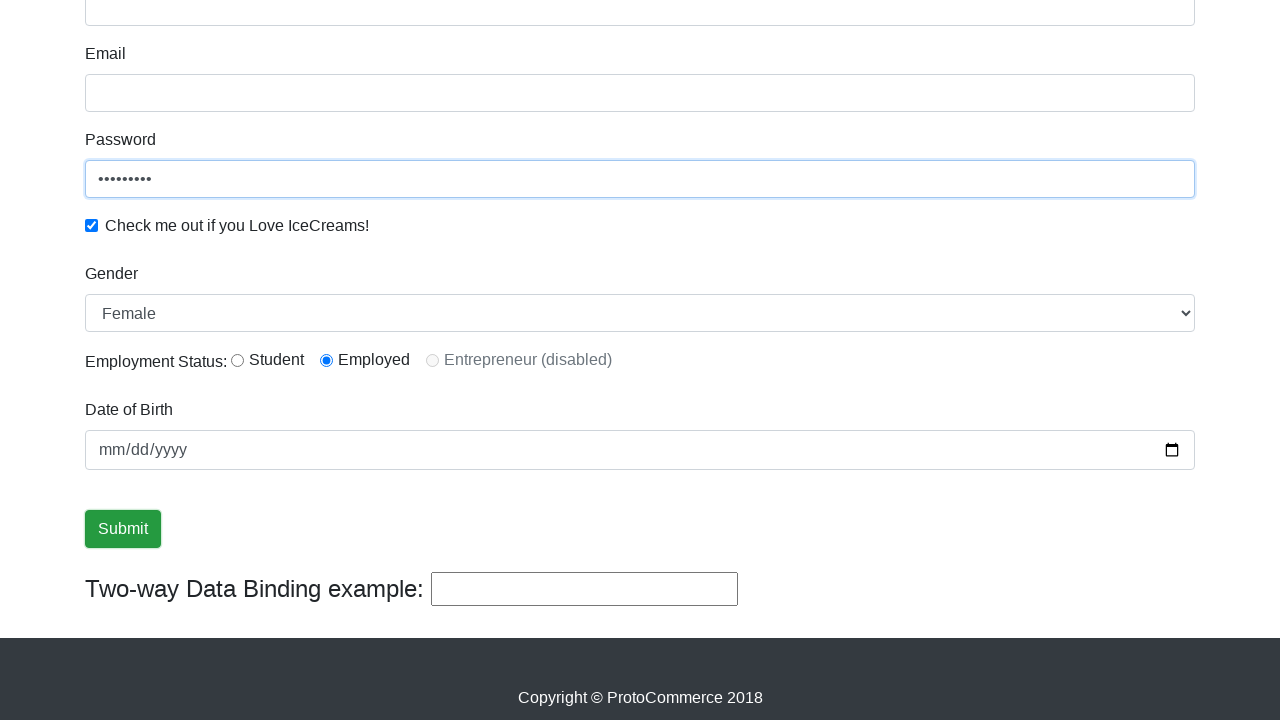

Verified success message is visible
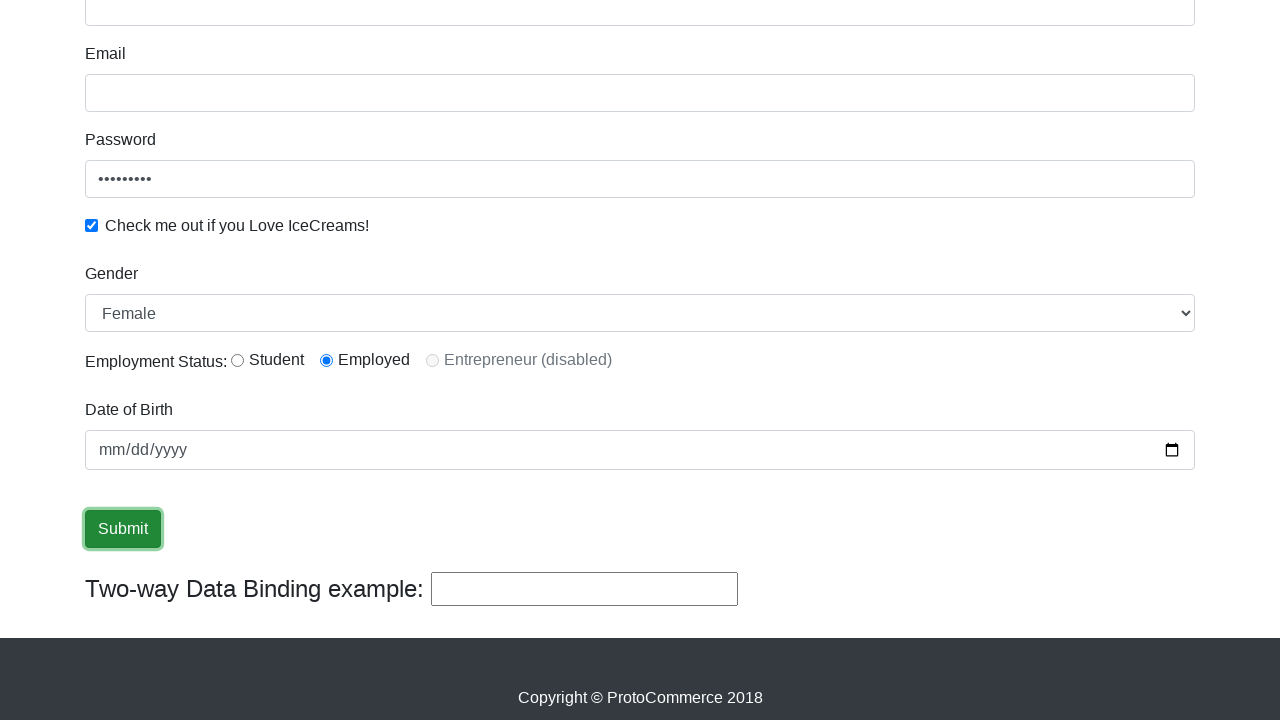

Clicked on Shop link to navigate to shop page at (349, 28) on internal:role=link[name="Shop"i]
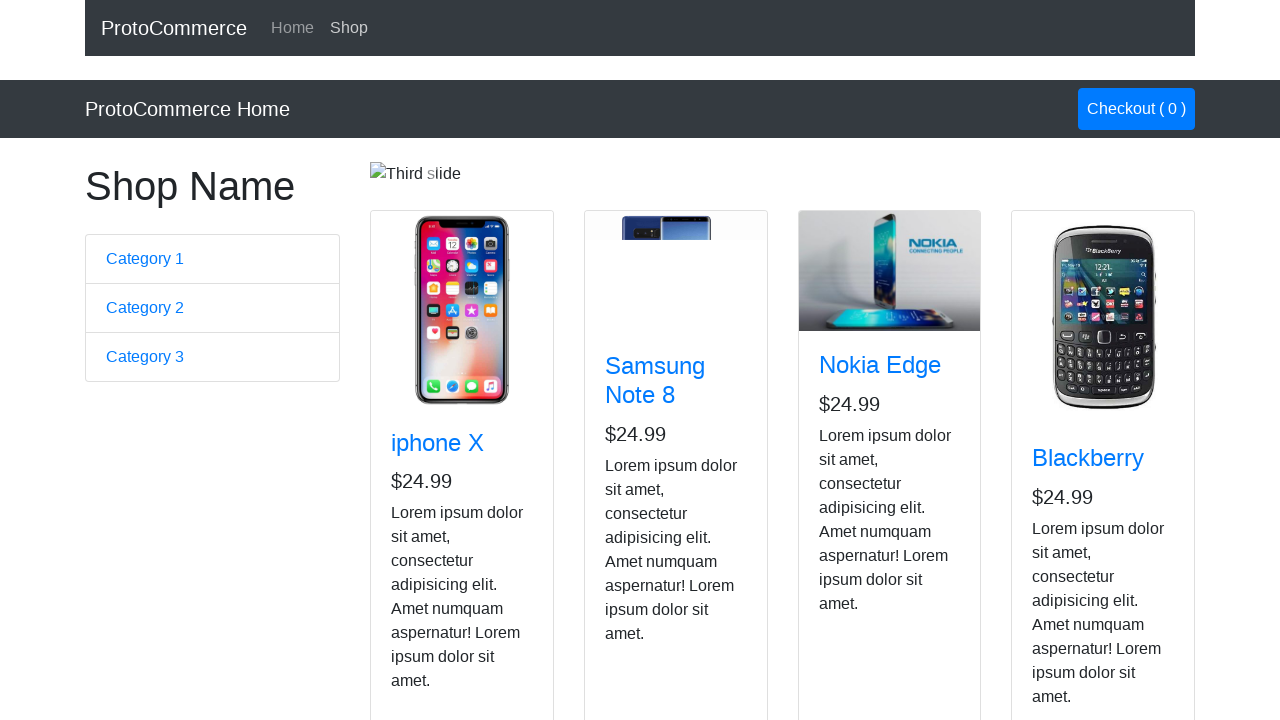

Added Nokia Edge product to cart at (854, 528) on app-card >> internal:has-text="Nokia Edge"i >> internal:role=button
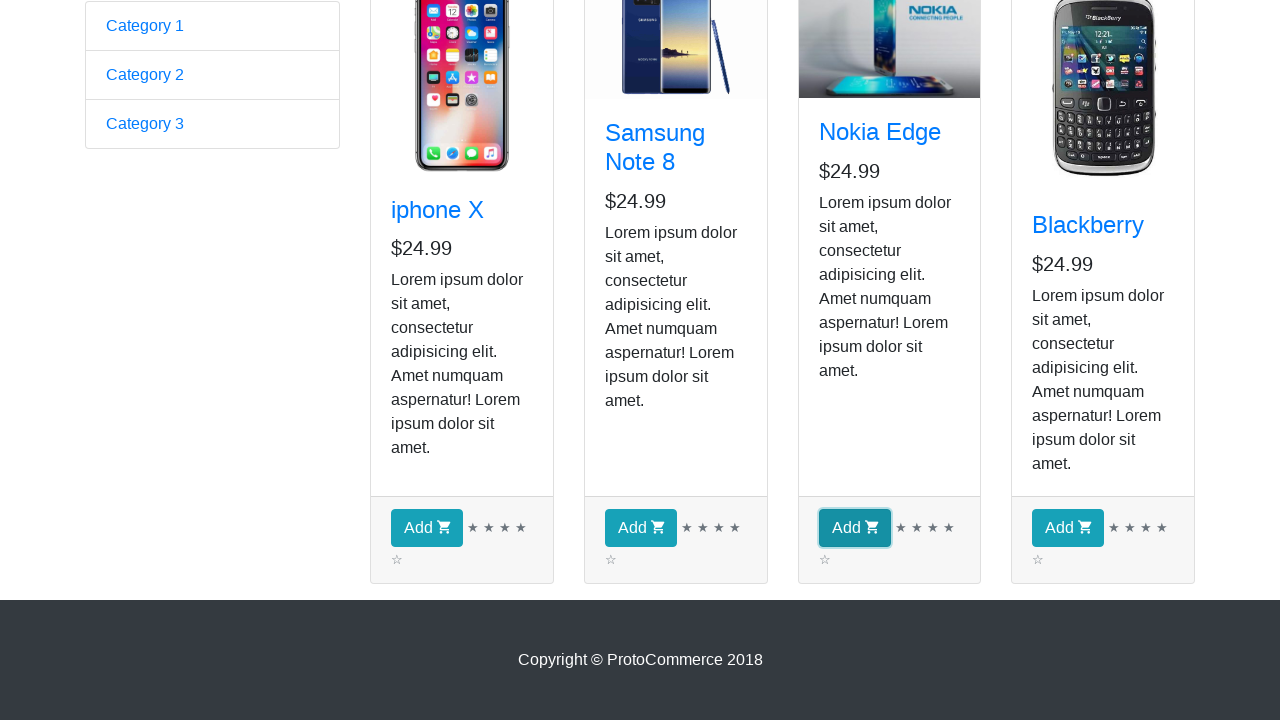

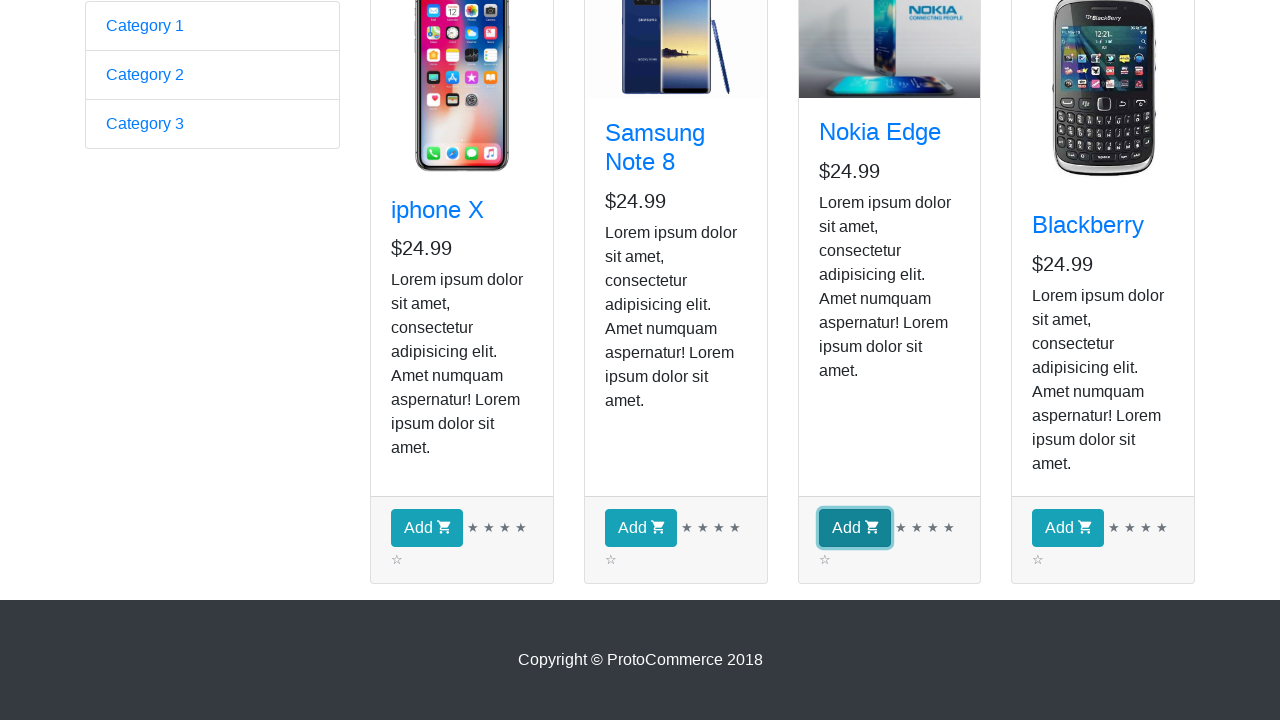